Tests the web table filter functionality by entering "Rice" in the search field and verifying that only items containing "Rice" are displayed in the results.

Starting URL: https://rahulshettyacademy.com/greenkart/#/offers

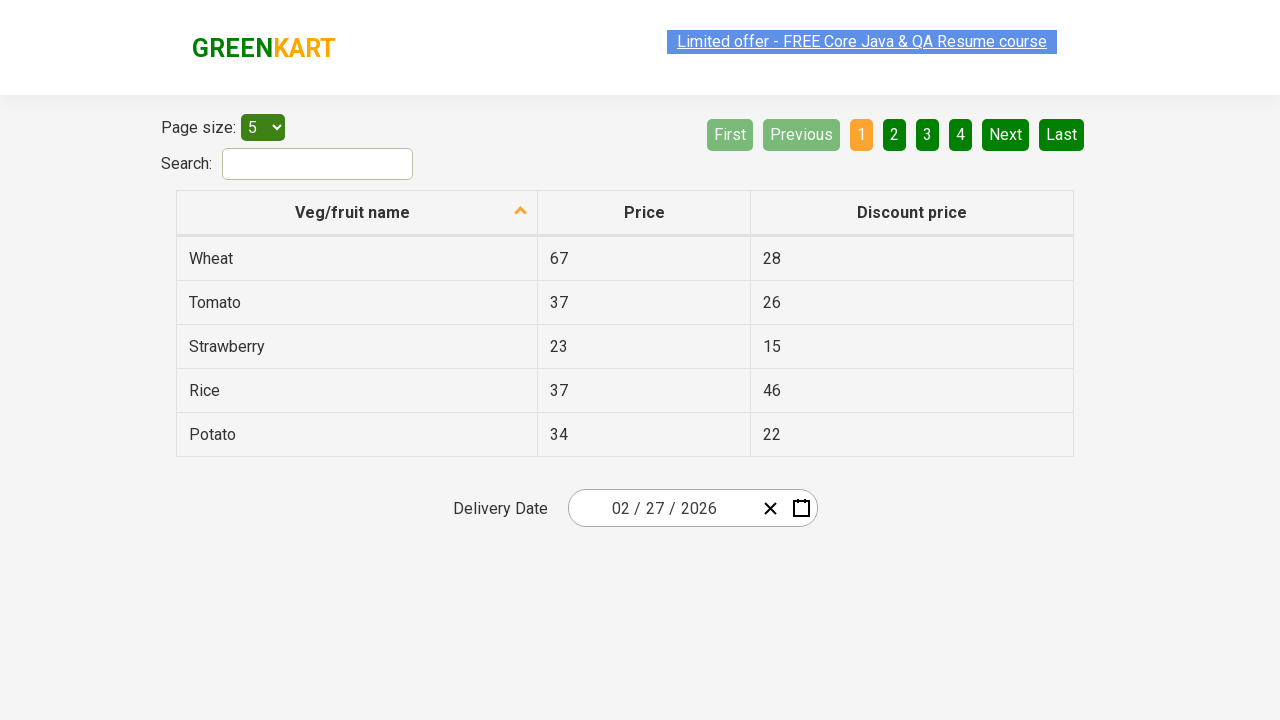

Entered 'Rice' in the search field to filter the web table on #search-field
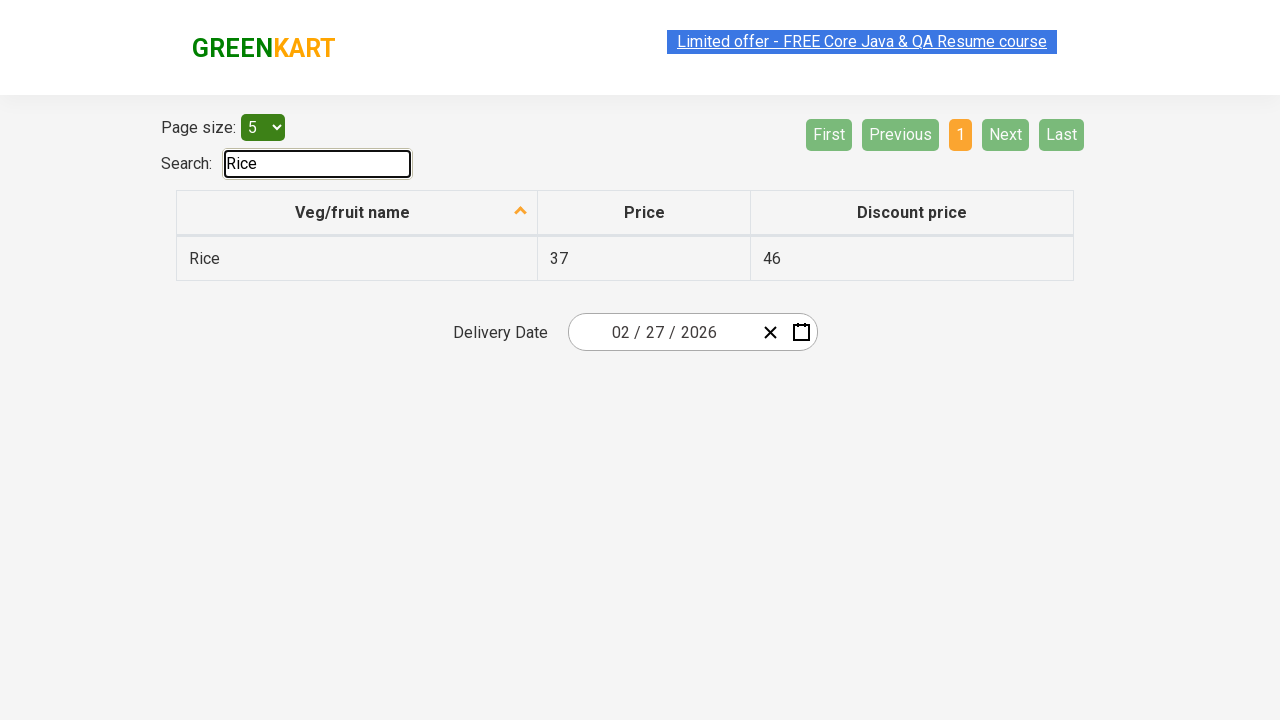

Waited 500ms for the filter to apply to the table
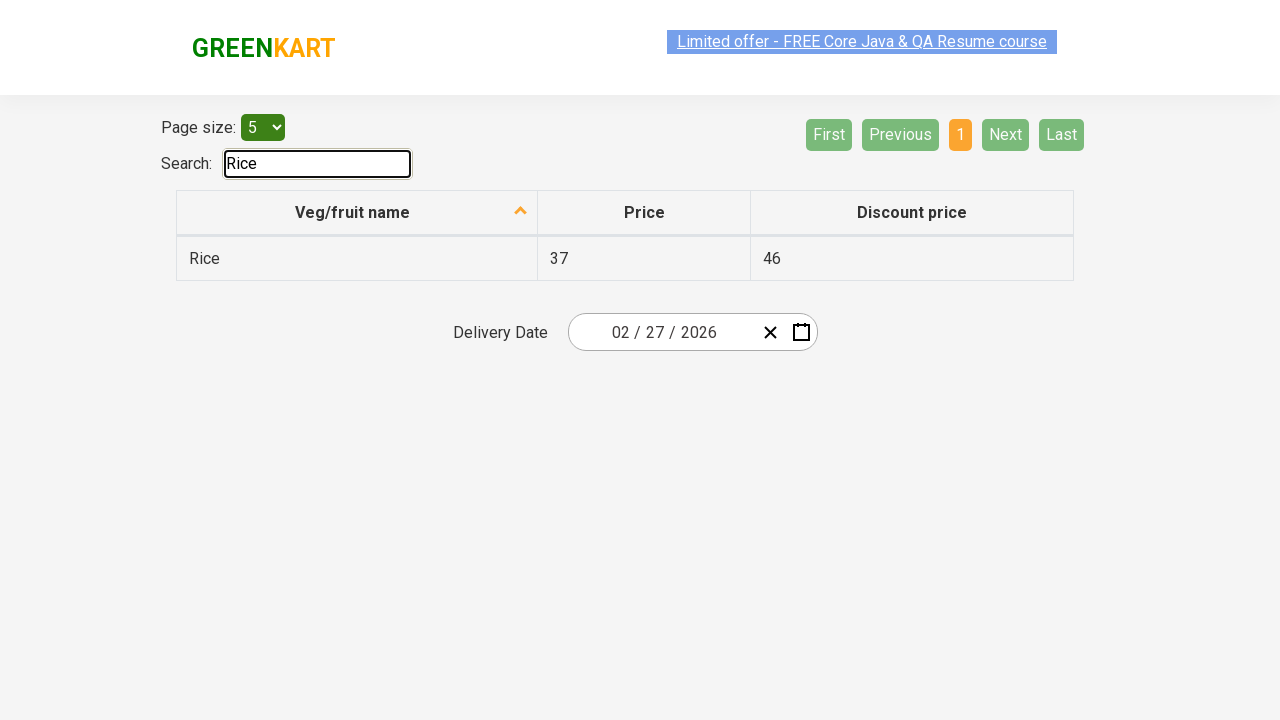

Retrieved all vegetable names from the first column of filtered results
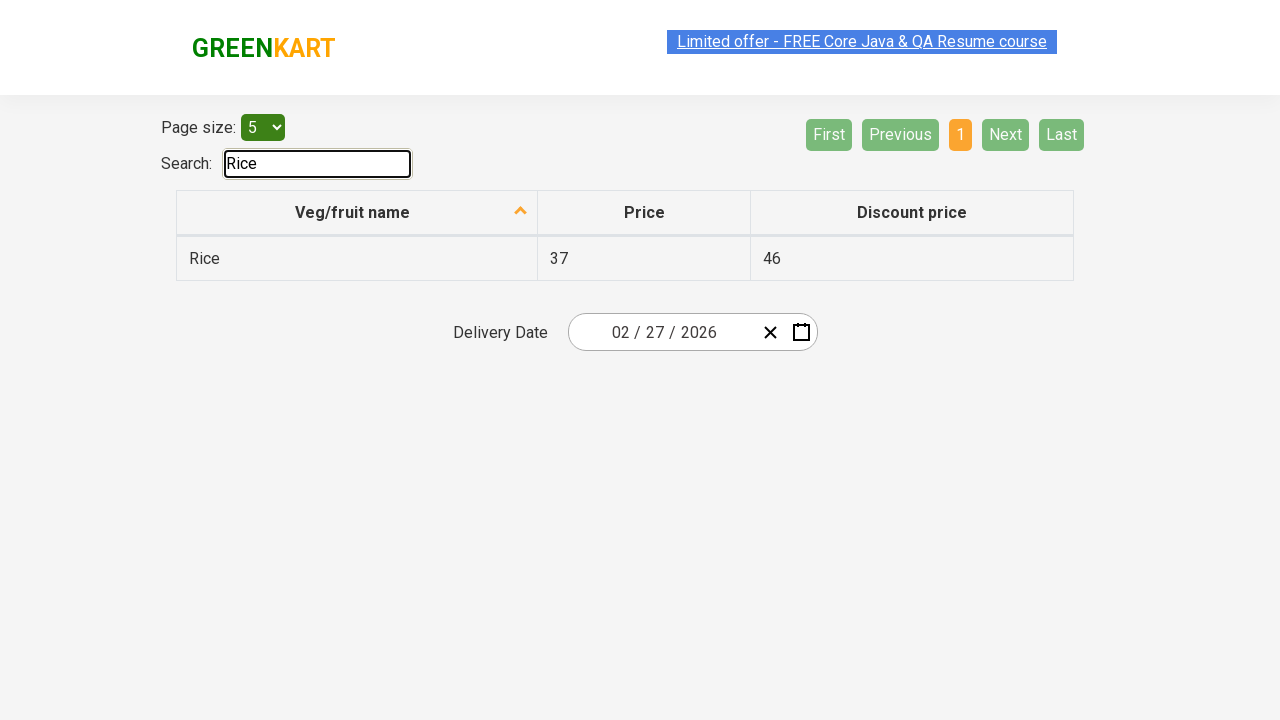

Verified that 'Rice' contains 'Rice'
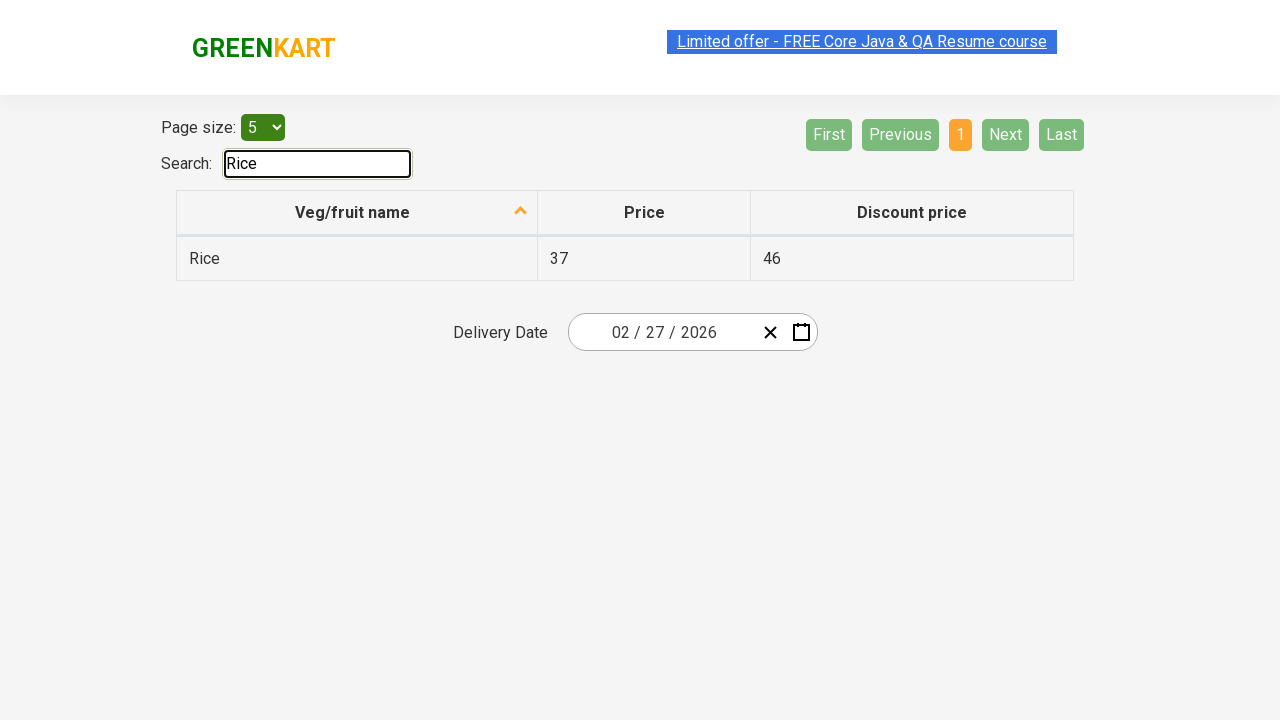

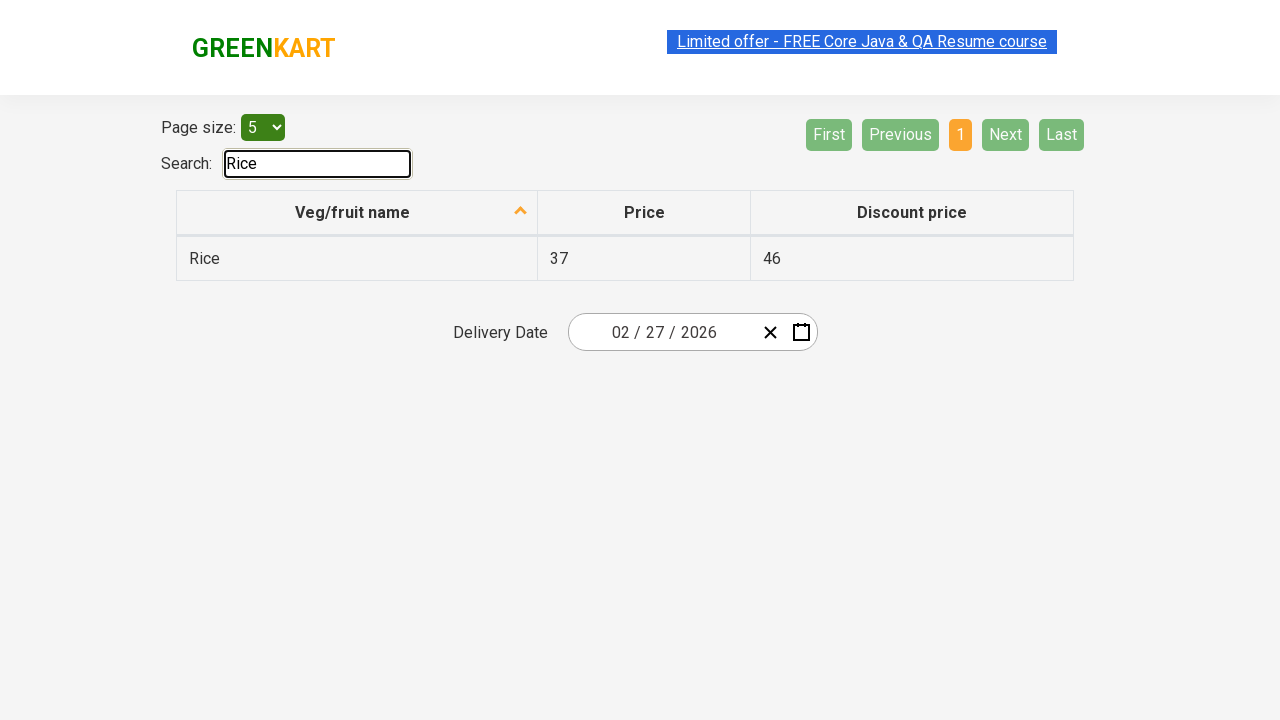